Navigates to the Apparel & Custom Wear page and verifies that product prices are displayed on the product cards.

Starting URL: https://www.glendale.com

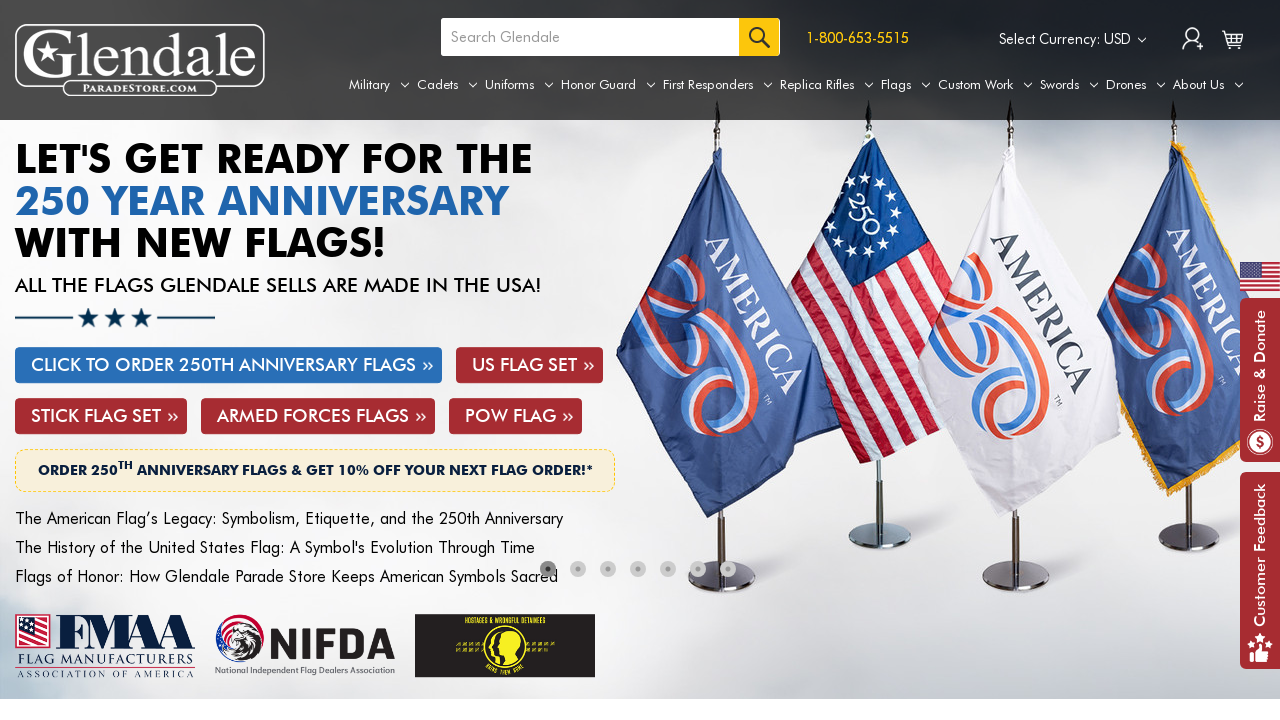

Hovered over the Uniforms tab to reveal submenu at (519, 85) on a[aria-label='Uniforms']
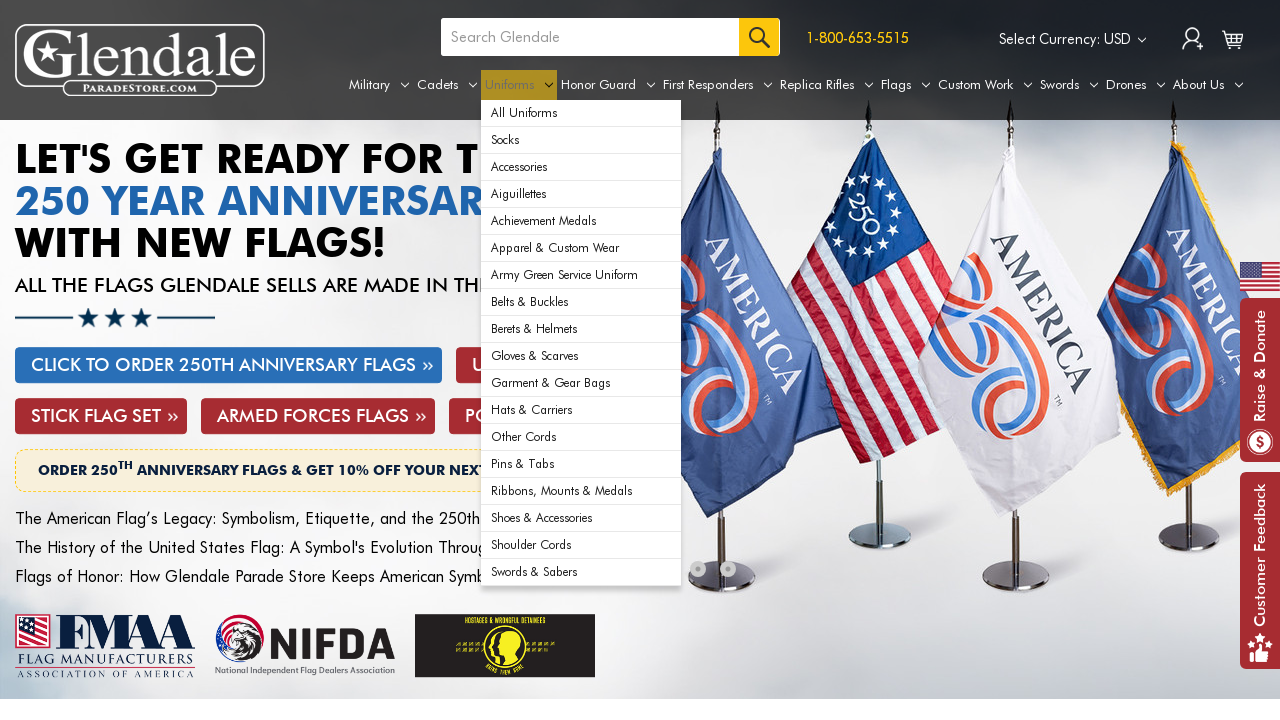

Clicked on Apparel & Custom Wear from the submenu at (581, 248) on xpath=//div[@id='navPages-29']/ul[@class='navPage-subMenu-list']/li[6]/a
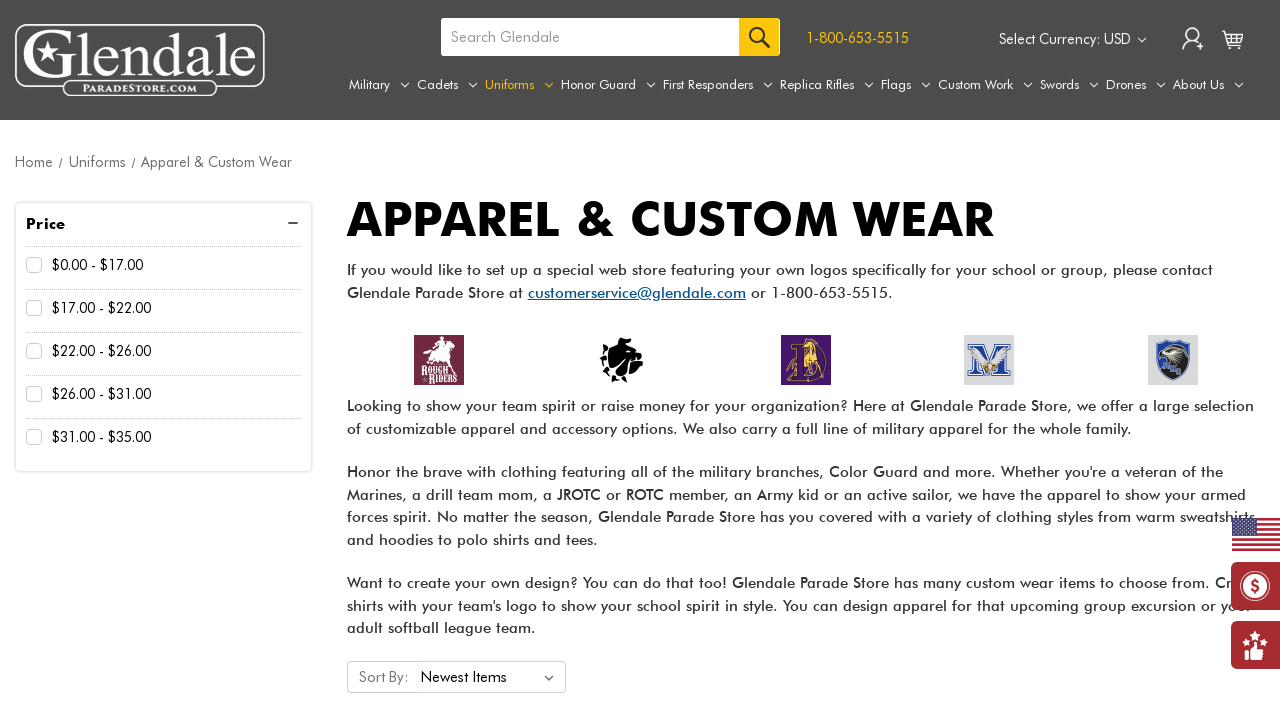

Product prices are now visible on the product cards
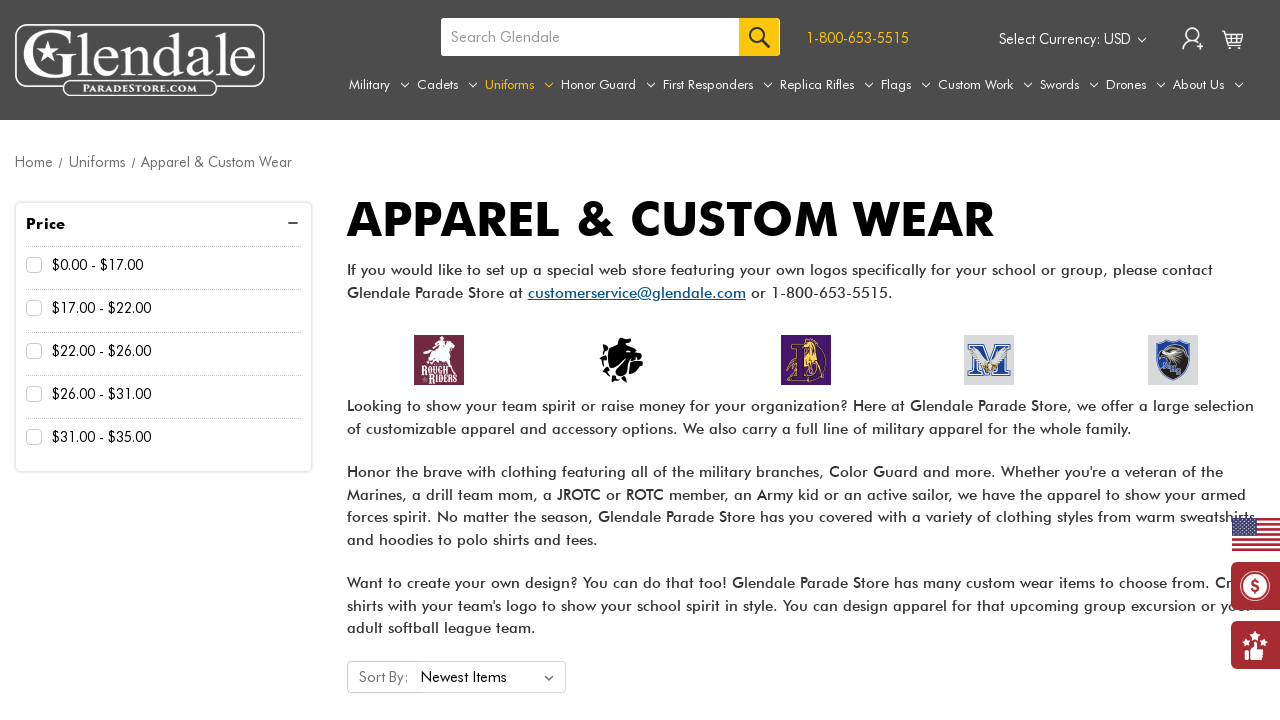

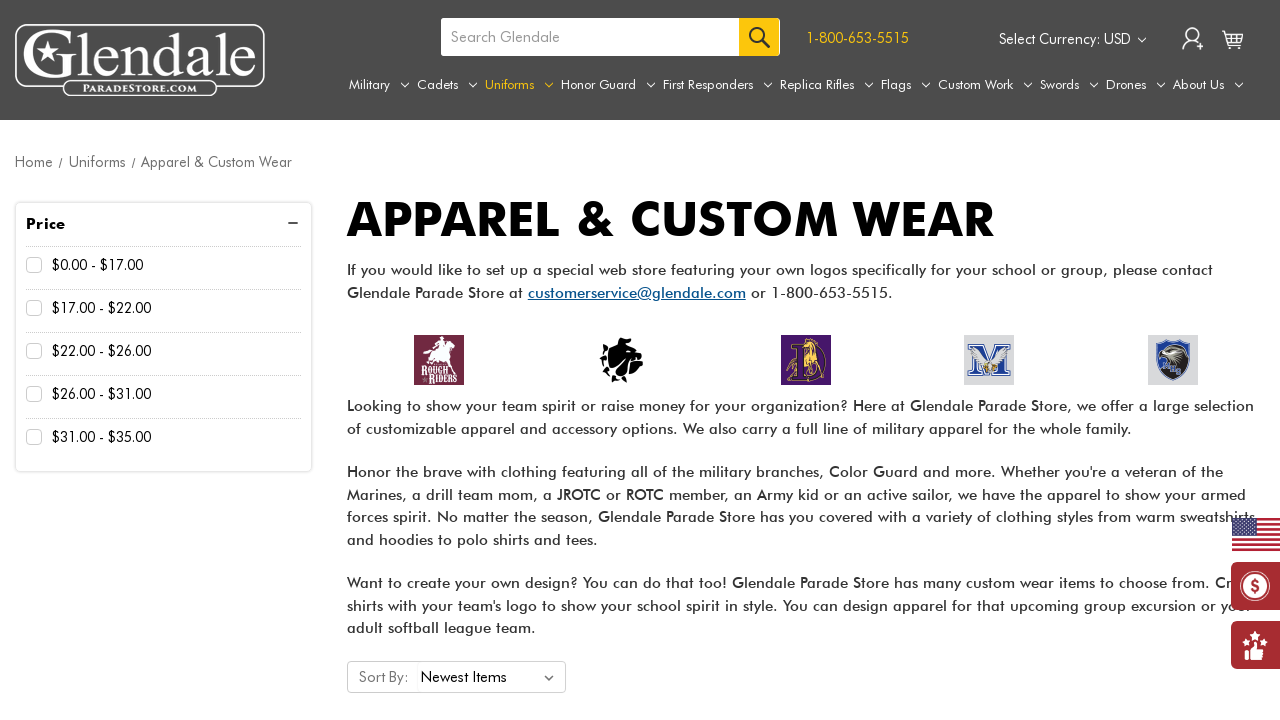